Tests checkbox functionality by toggling checkbox states and verifying their selected status

Starting URL: http://the-internet.herokuapp.com/checkboxes

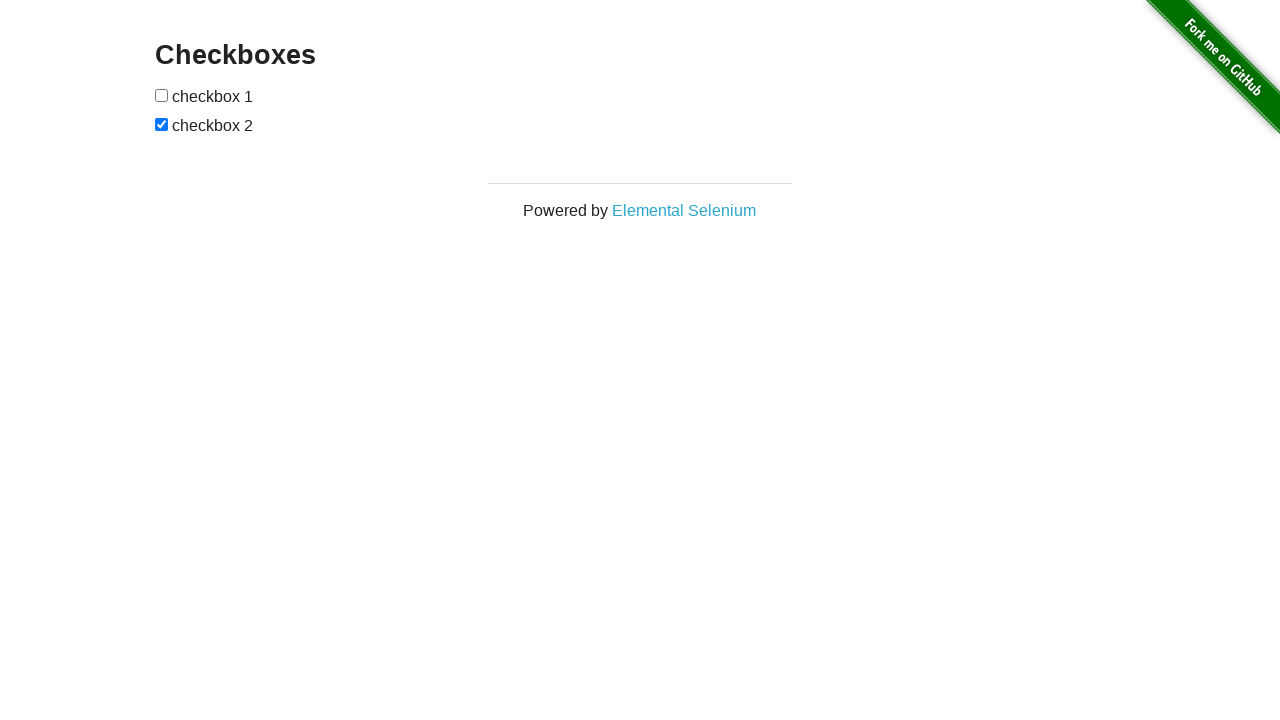

Located all checkboxes on the page
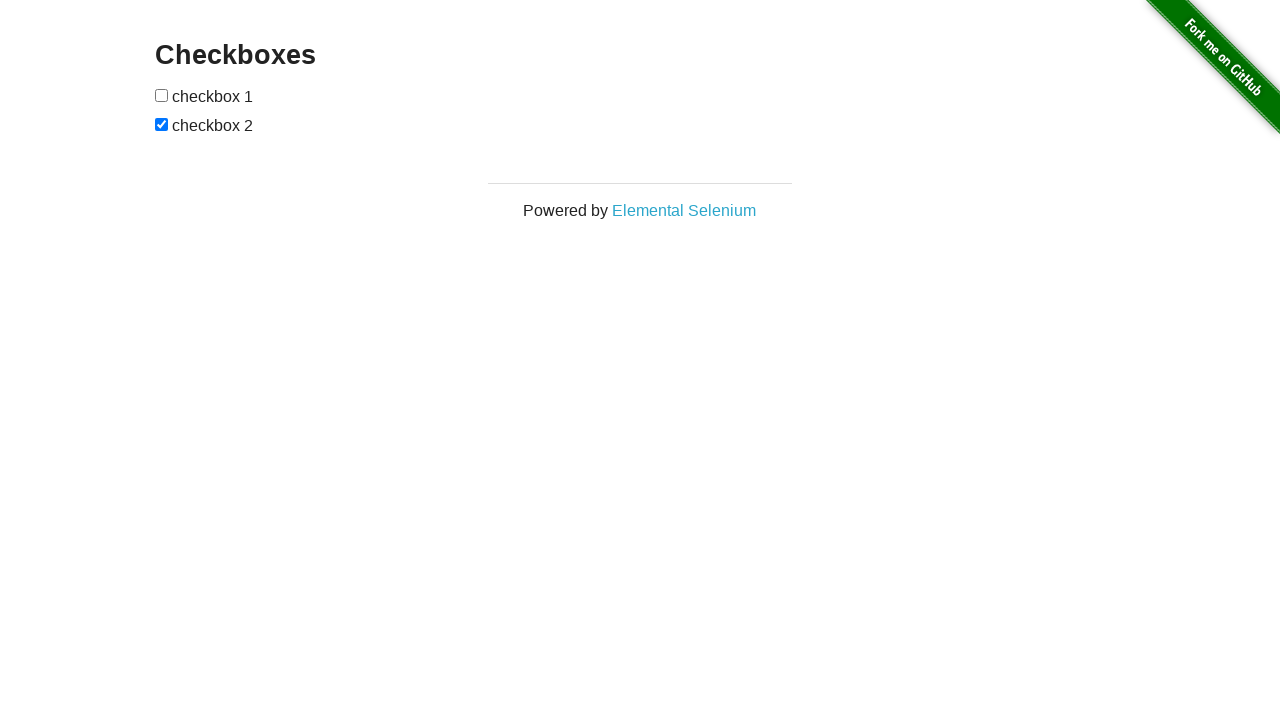

Clicked first checkbox to toggle its state from unchecked to checked at (162, 95) on [type=checkbox] >> nth=0
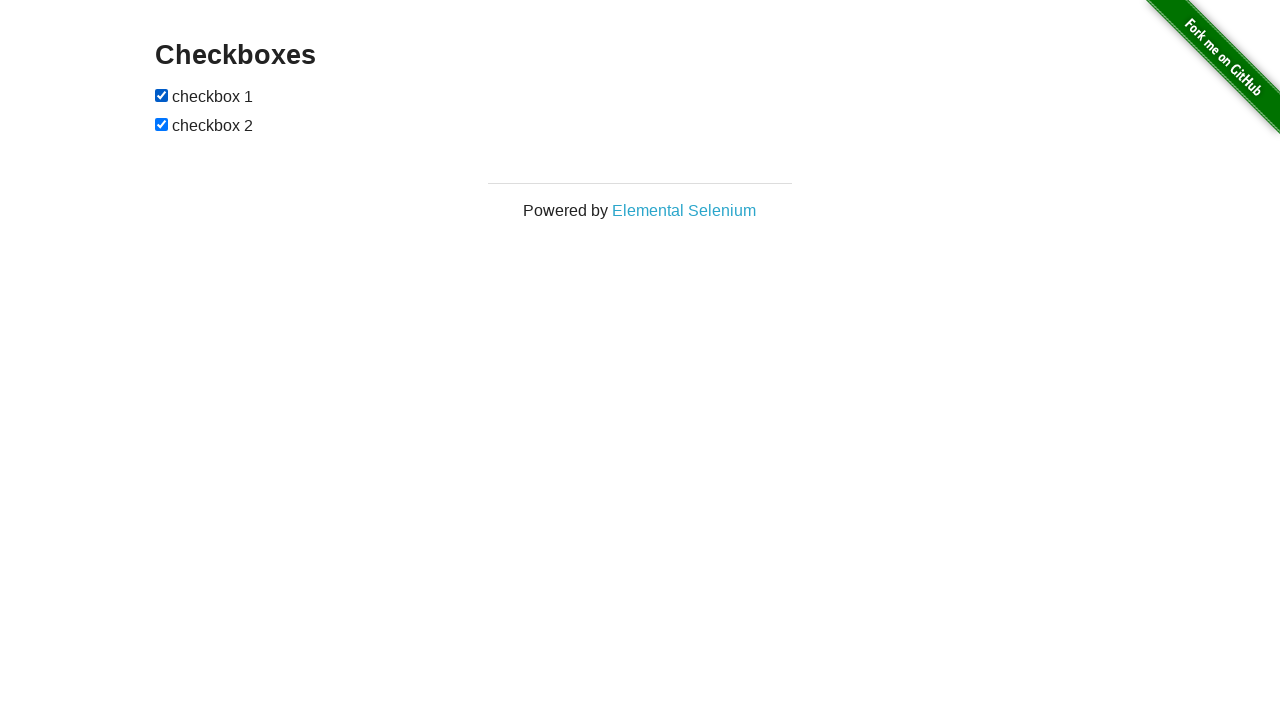

Clicked second checkbox to toggle its state from checked to unchecked at (162, 124) on [type=checkbox] >> nth=1
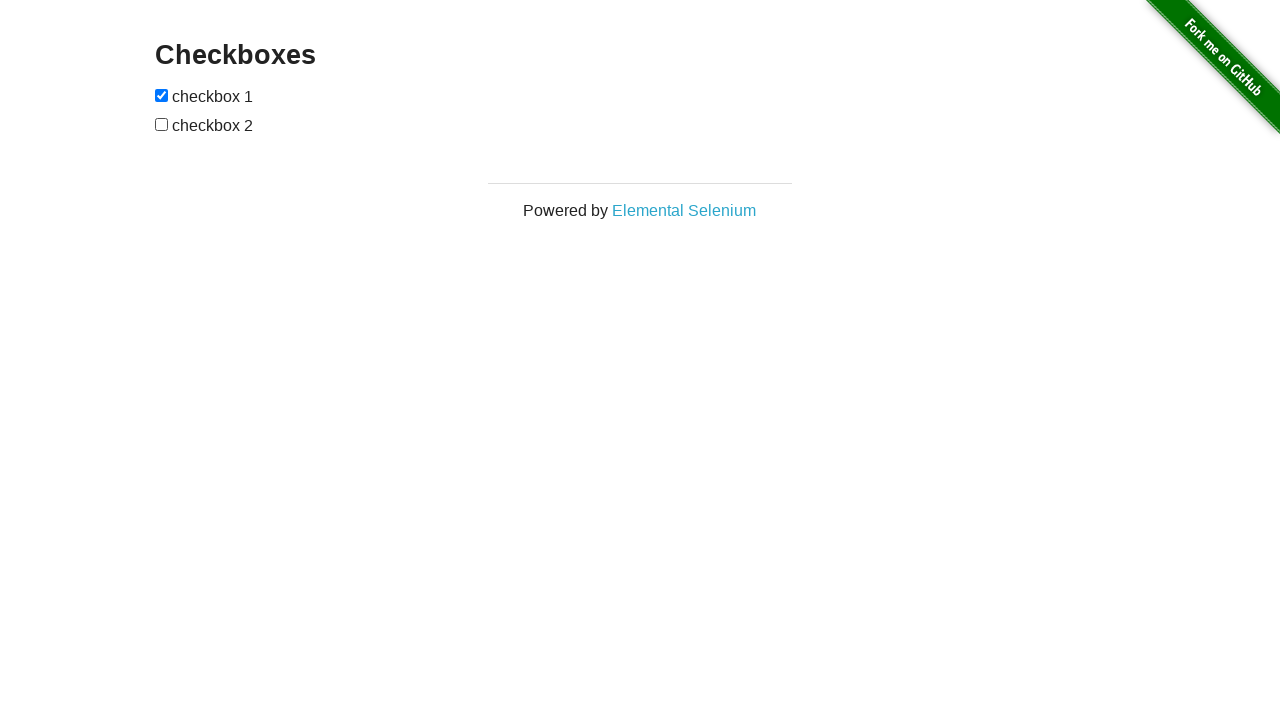

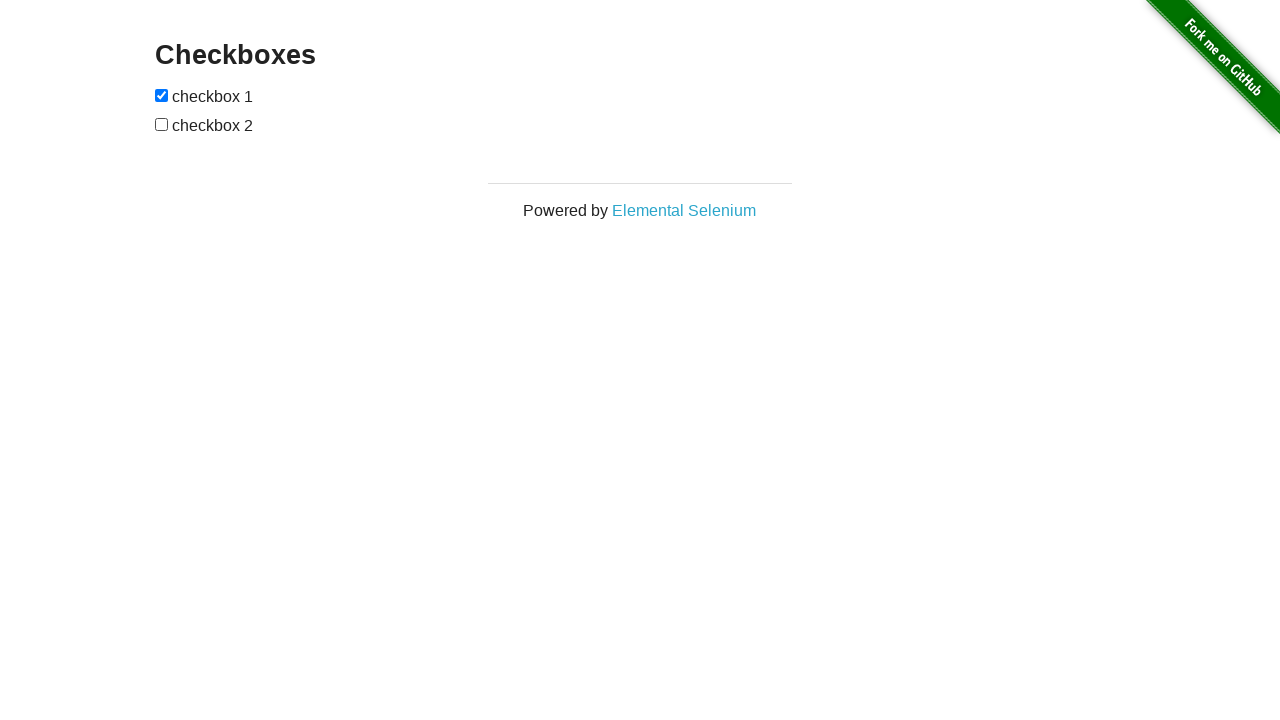